Tests a collapsible section by clicking to expand it, then clicking a link that becomes available after expansion

Starting URL: https://eviltester.github.io/synchole/collapseable.html

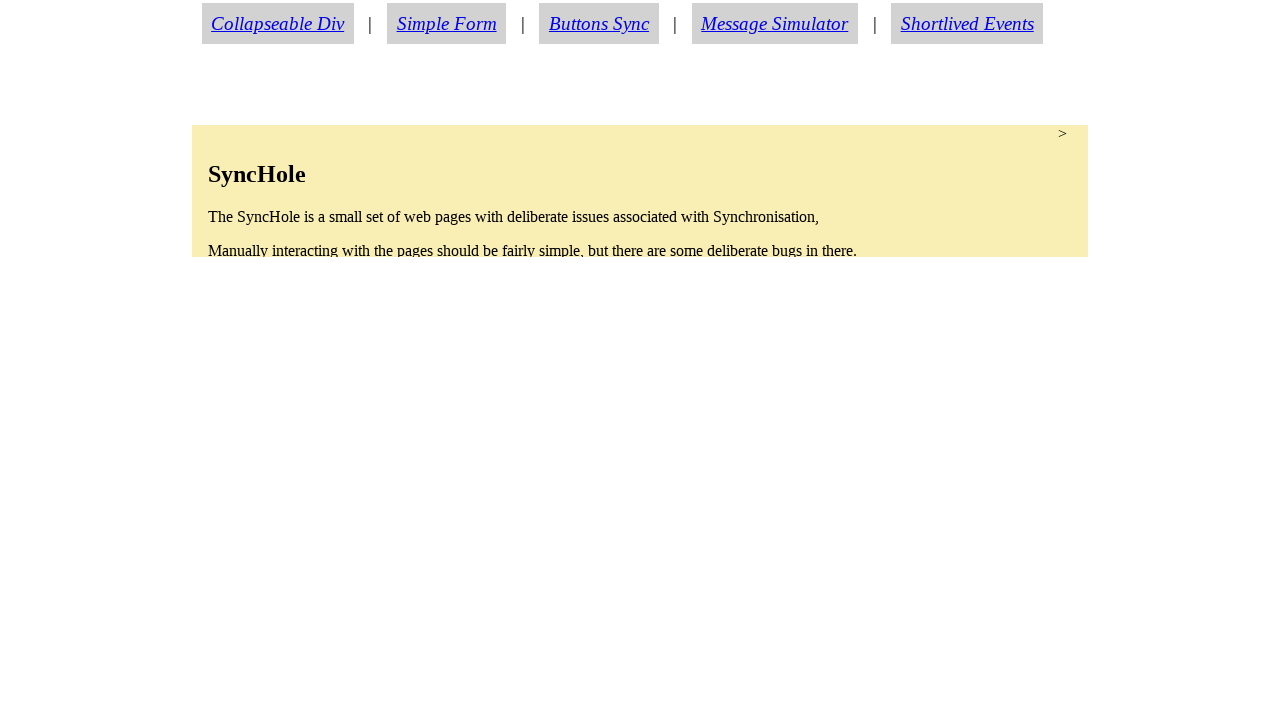

Clicked collapsible element to expand it at (640, 191) on #collapsable
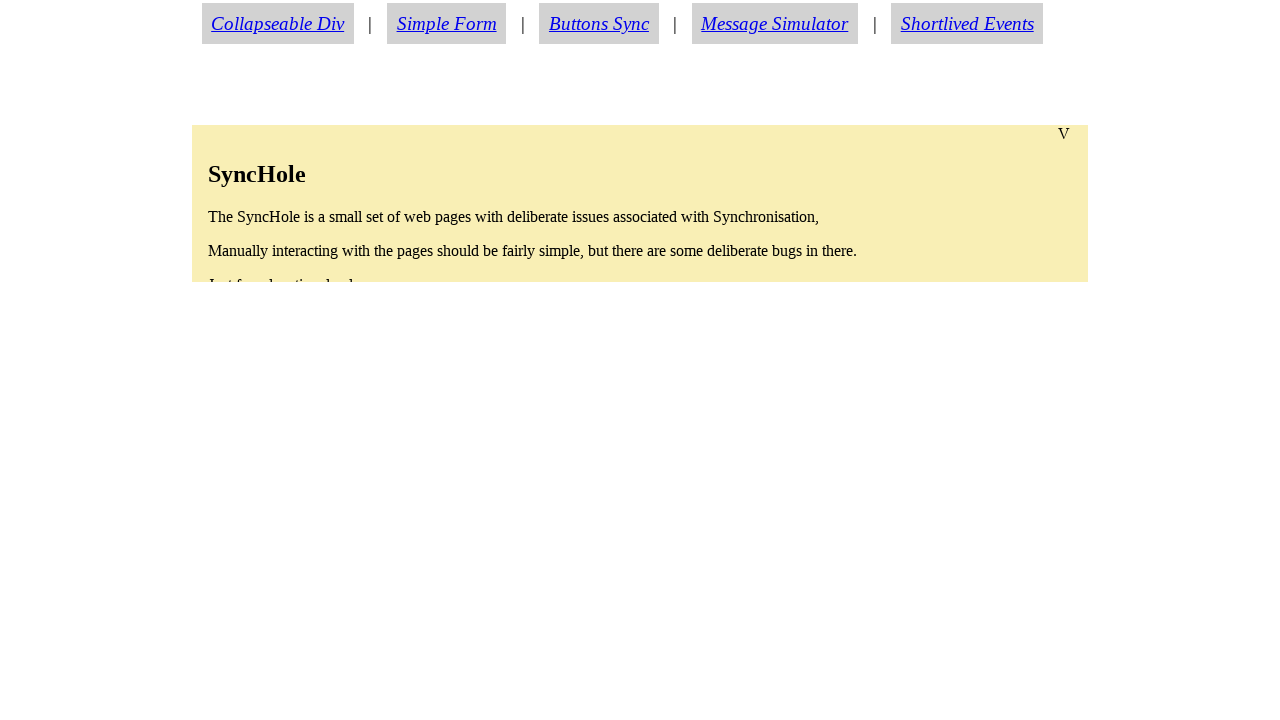

About link became visible after expansion
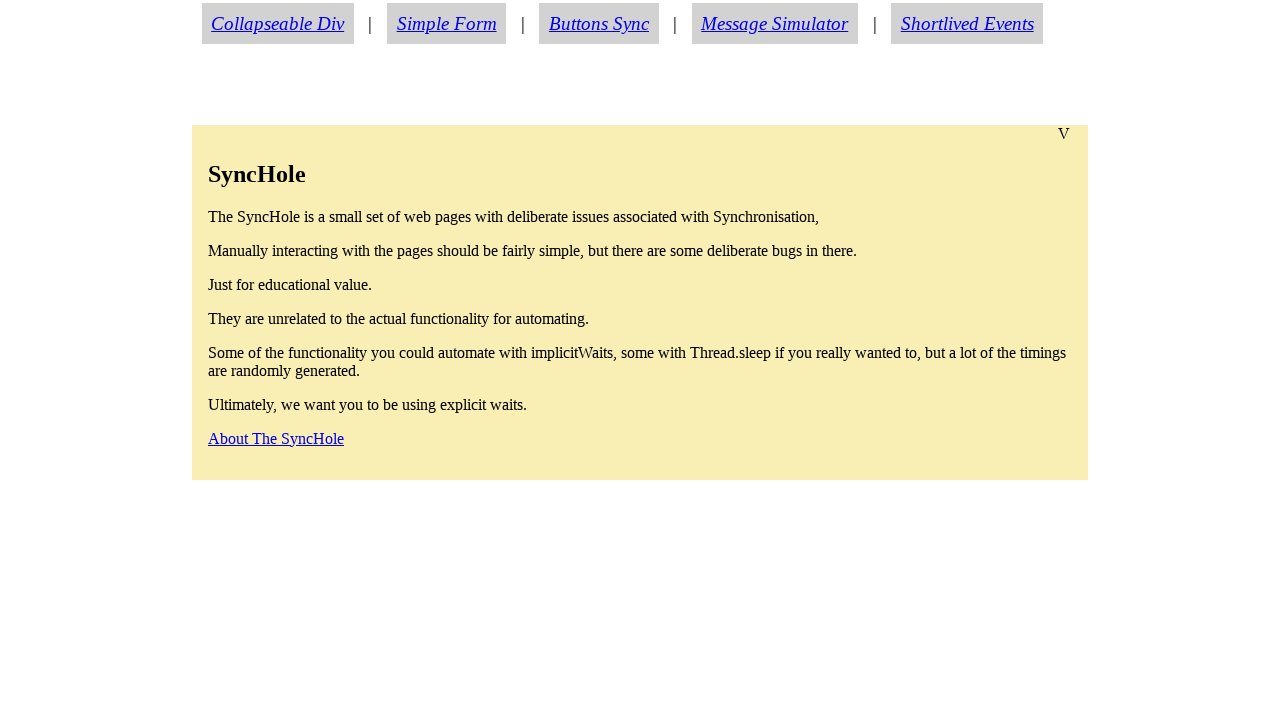

Clicked the about link at (276, 438) on #aboutlink
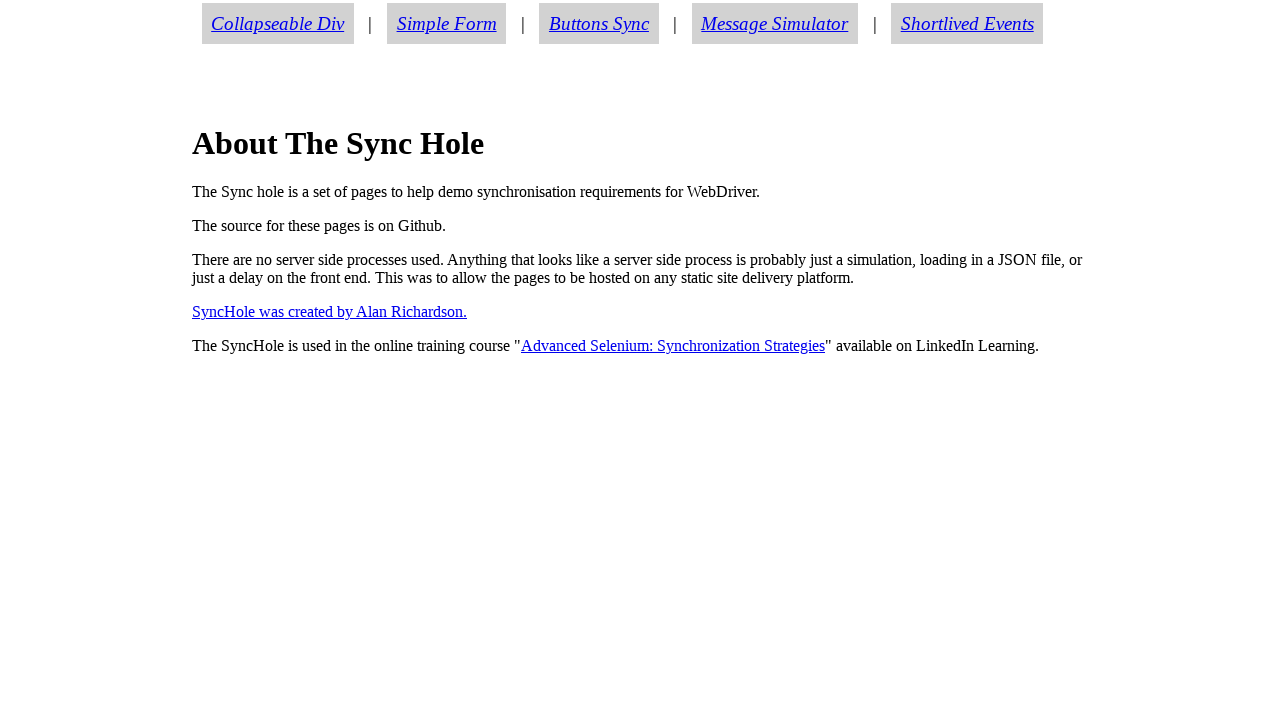

Successfully navigated to about page
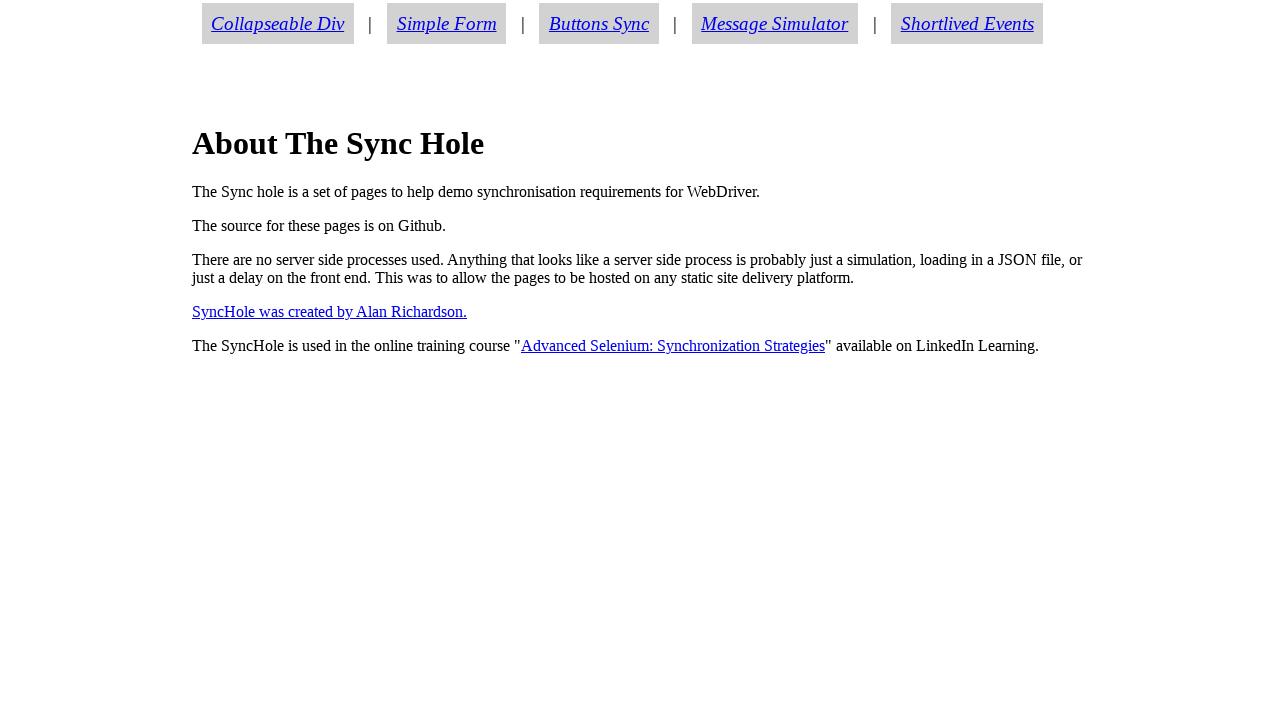

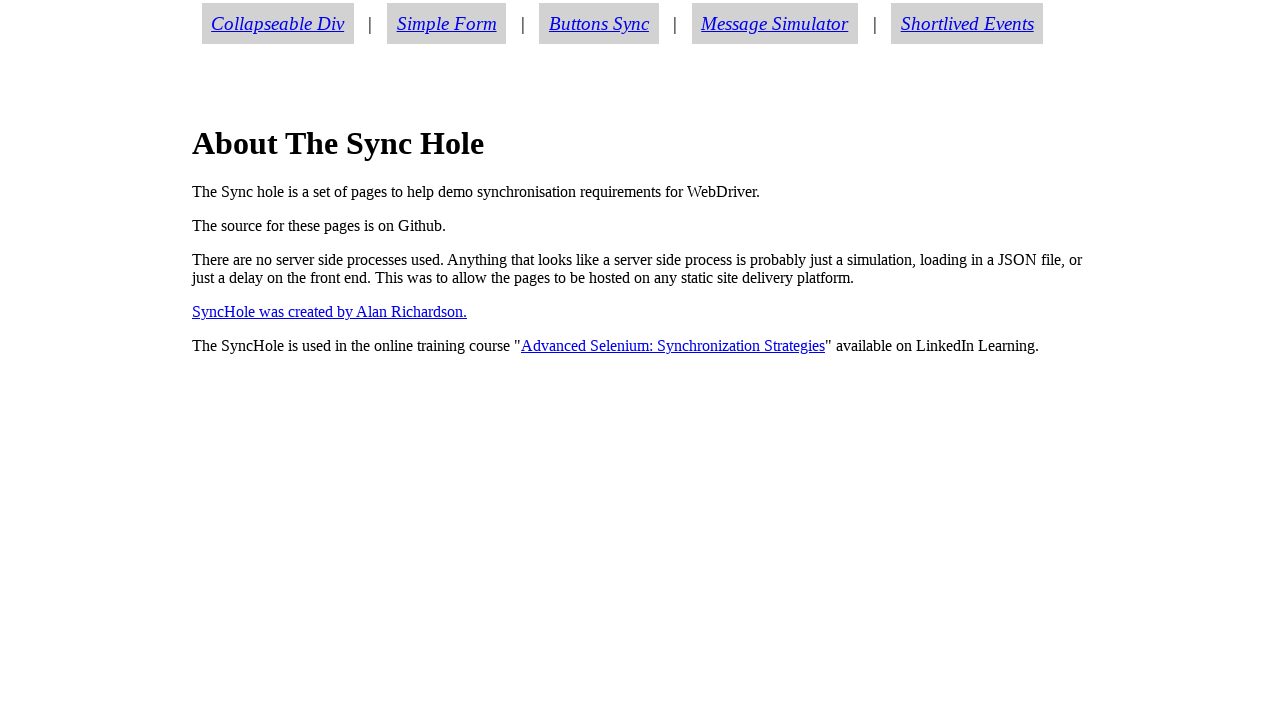